Navigates to an online microbiology test, starts the test by clicking the start button, then submits the test and accepts the confirmation alert.

Starting URL: https://www.indiabix.com/online-test/microbiology-test/random

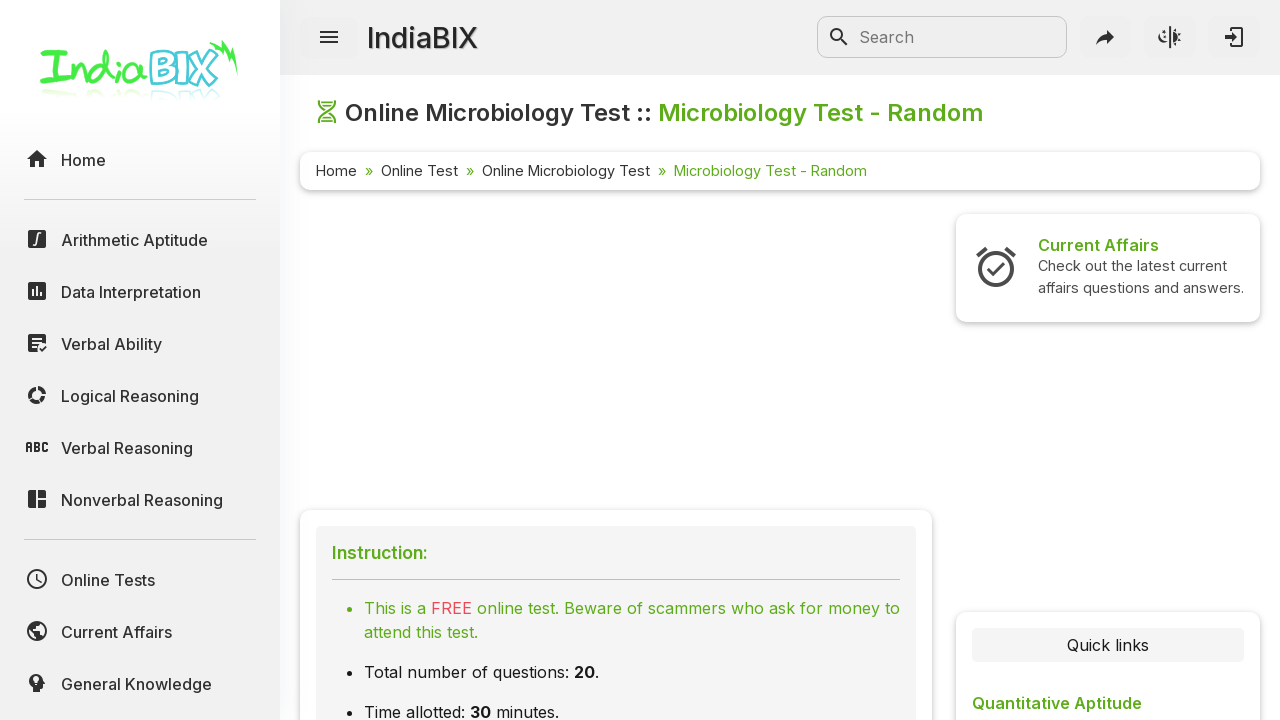

Waited for Start Test button to load
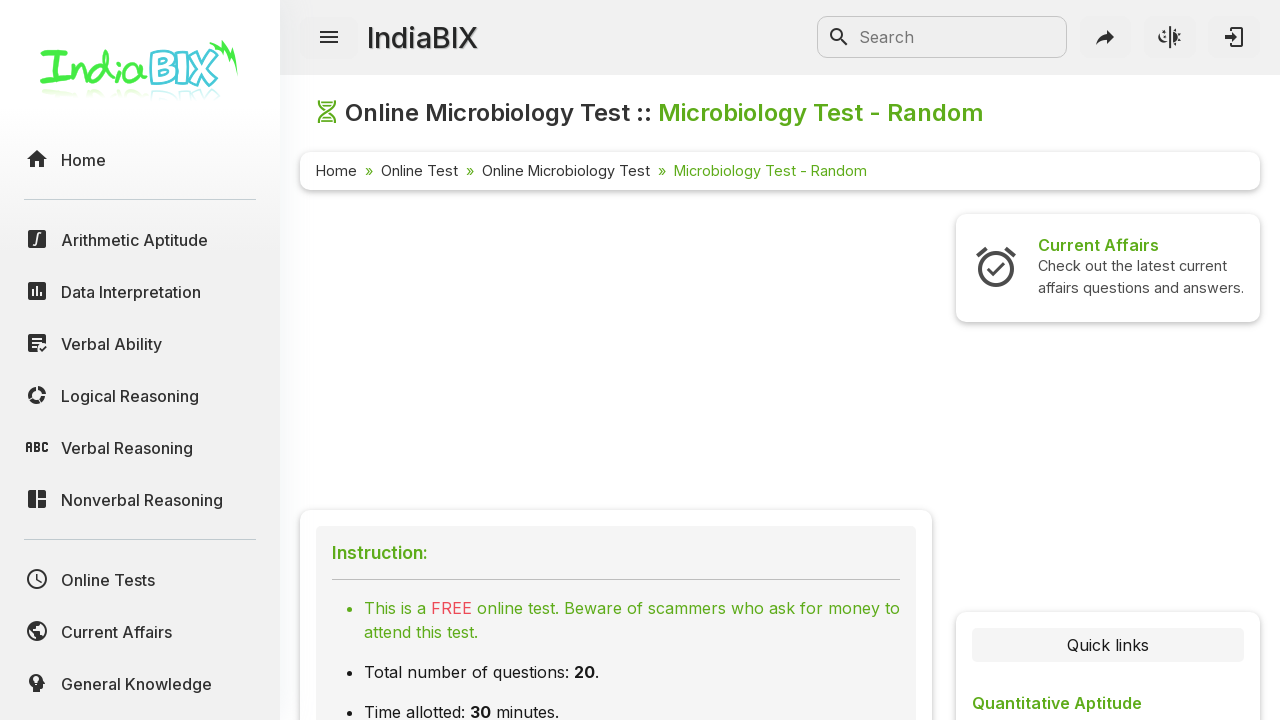

Clicked Start Test button to begin microbiology test at (616, 360) on #btnStartTest
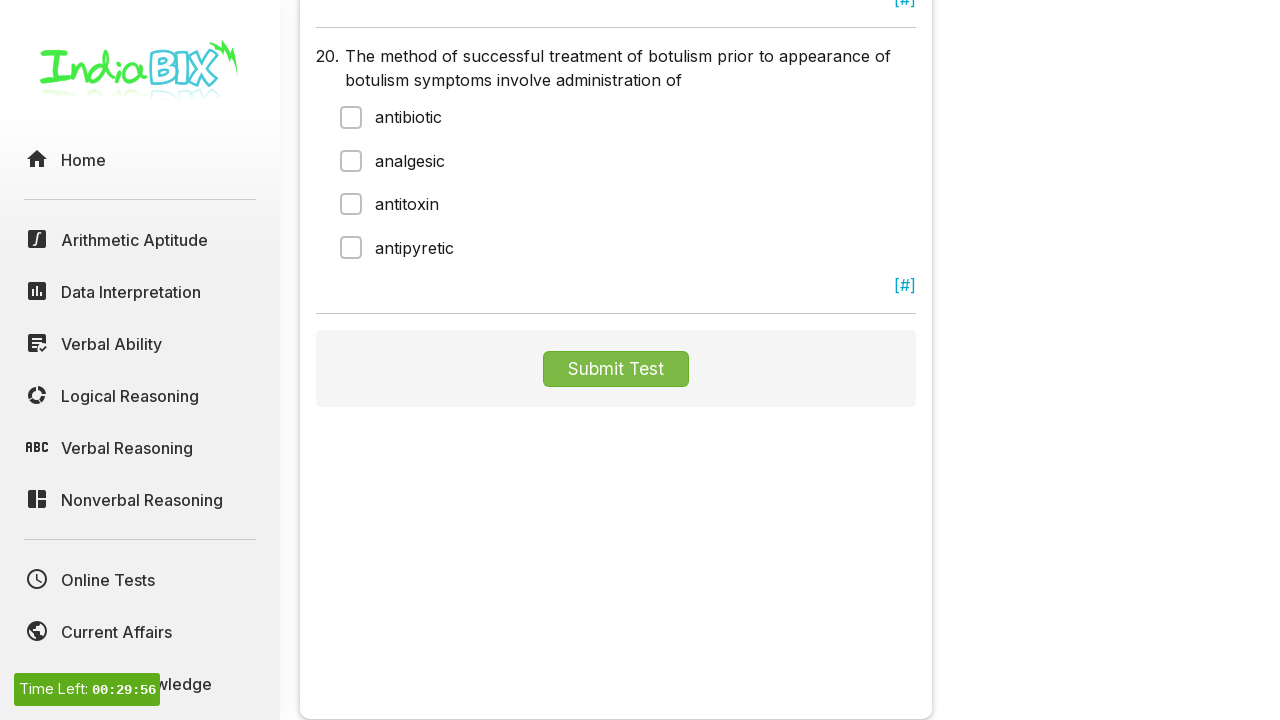

Waited 3 seconds for test questions to load
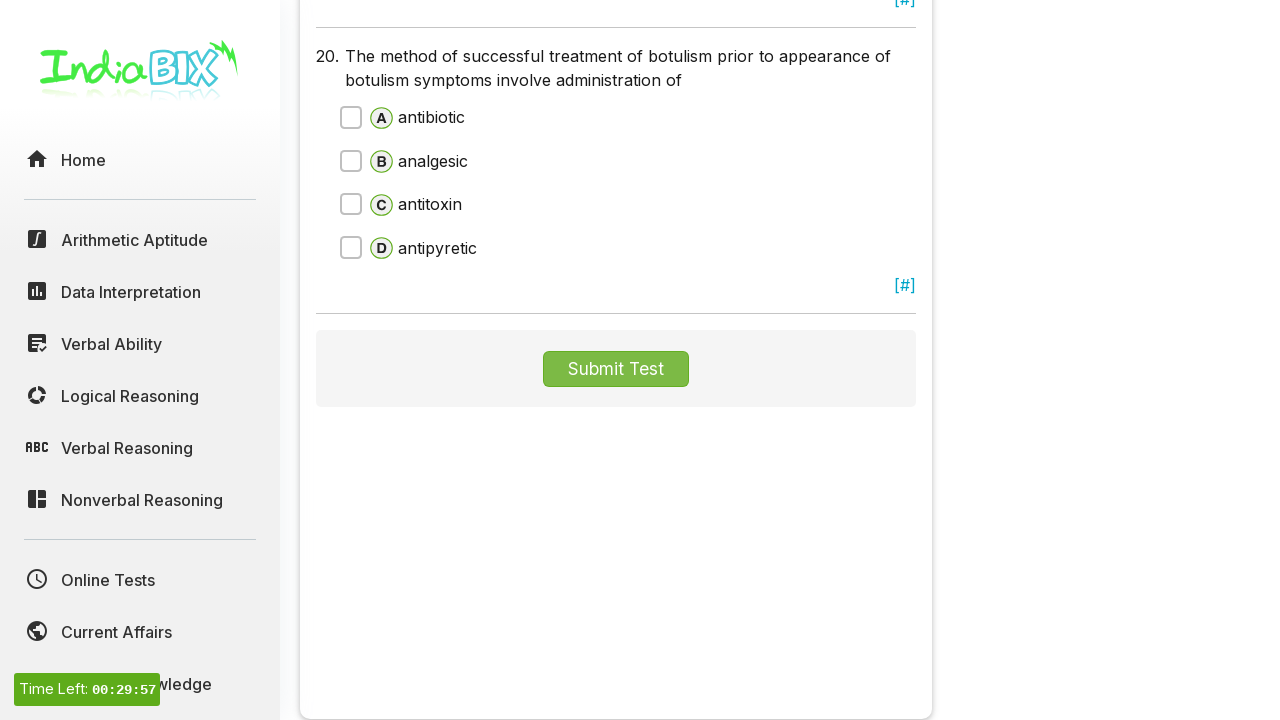

Waited for Submit Test button to be available
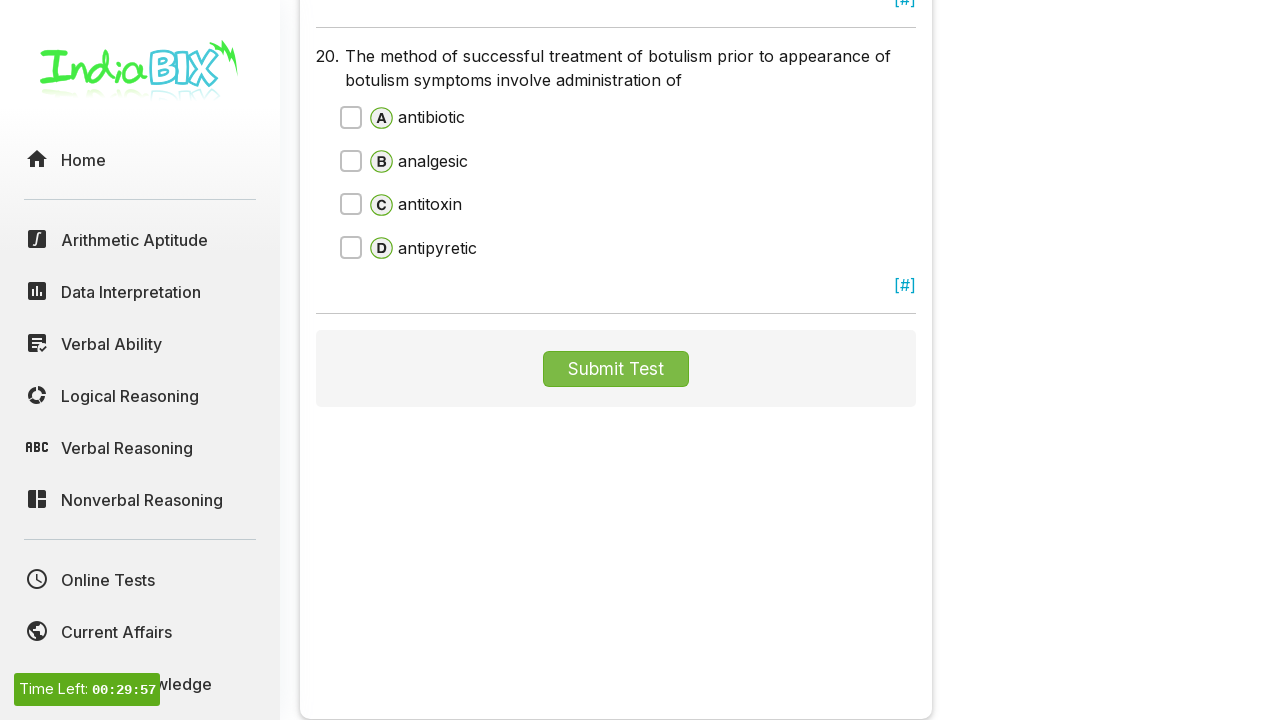

Clicked Submit Test button to submit answers at (616, 369) on #btnSubmitTest
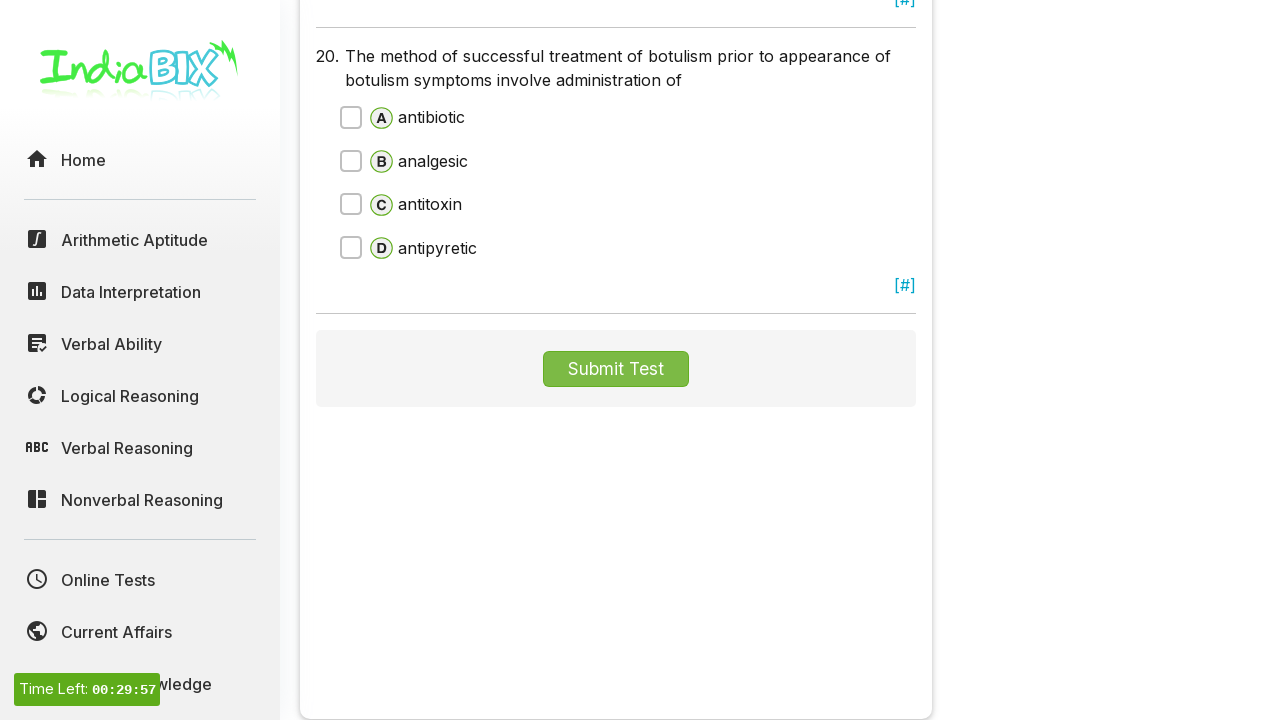

Set up dialog handler to accept confirmation alerts
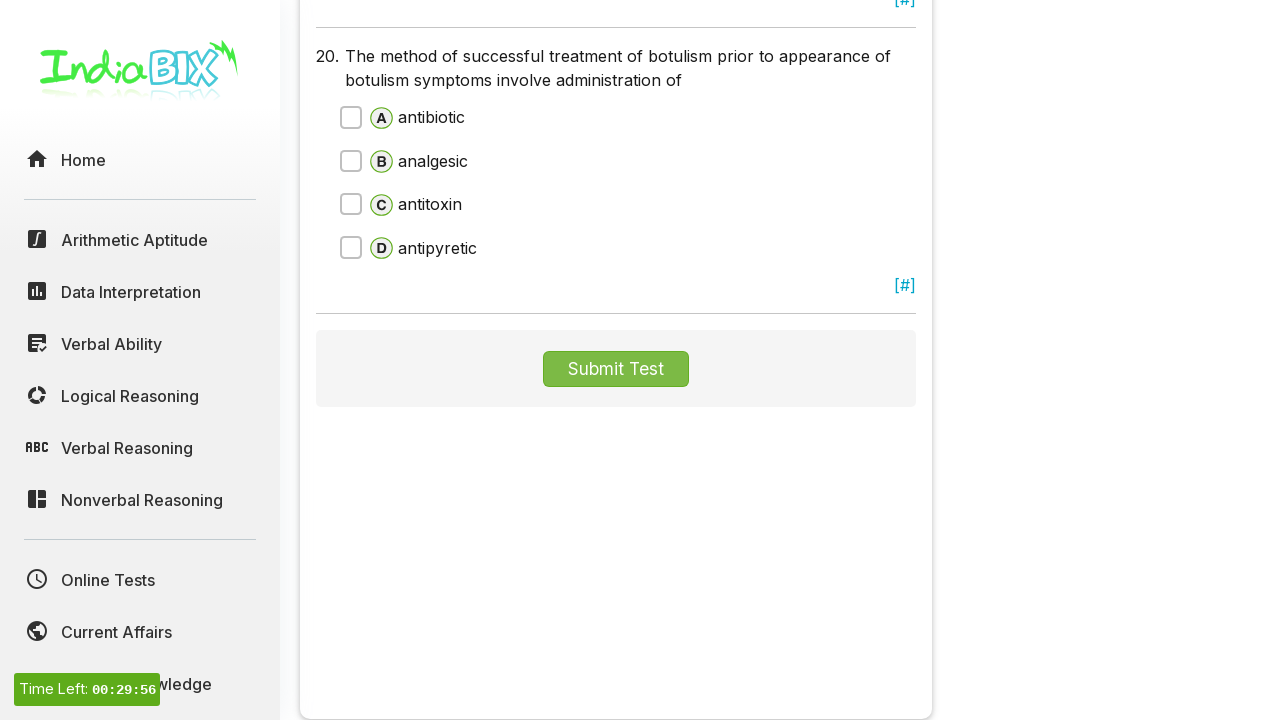

Waited 1 second for confirmation alert to be processed
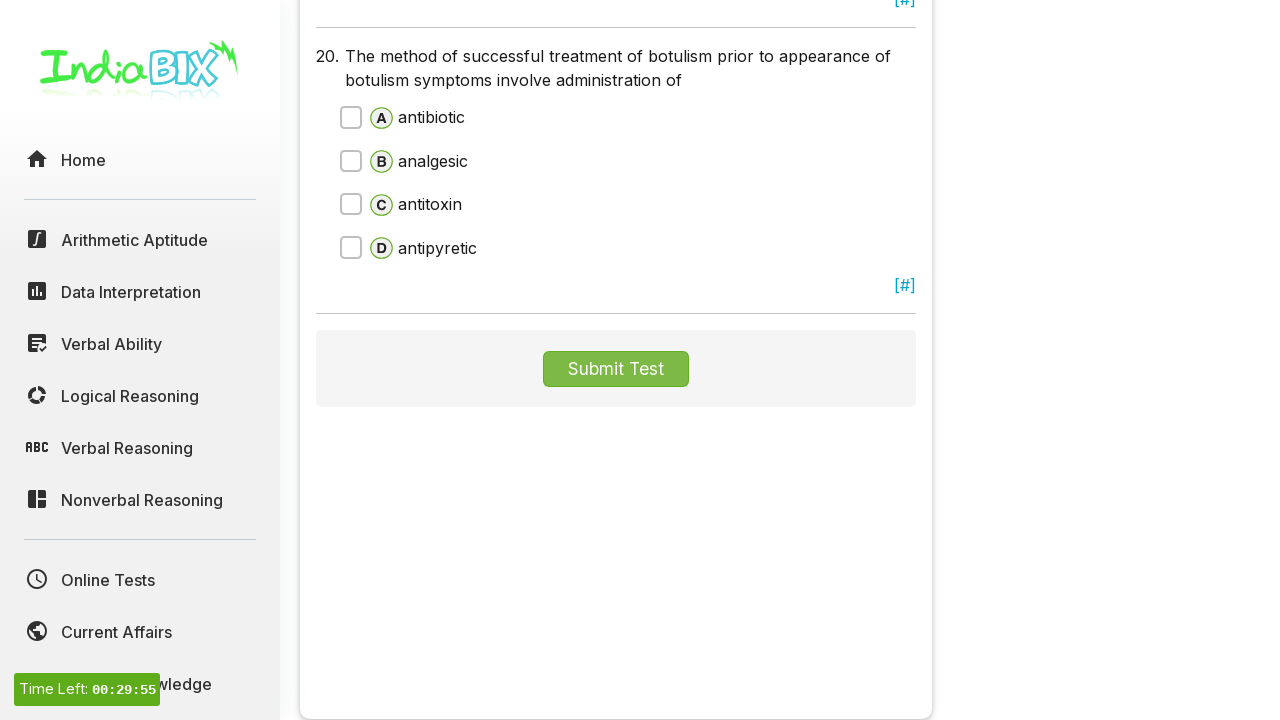

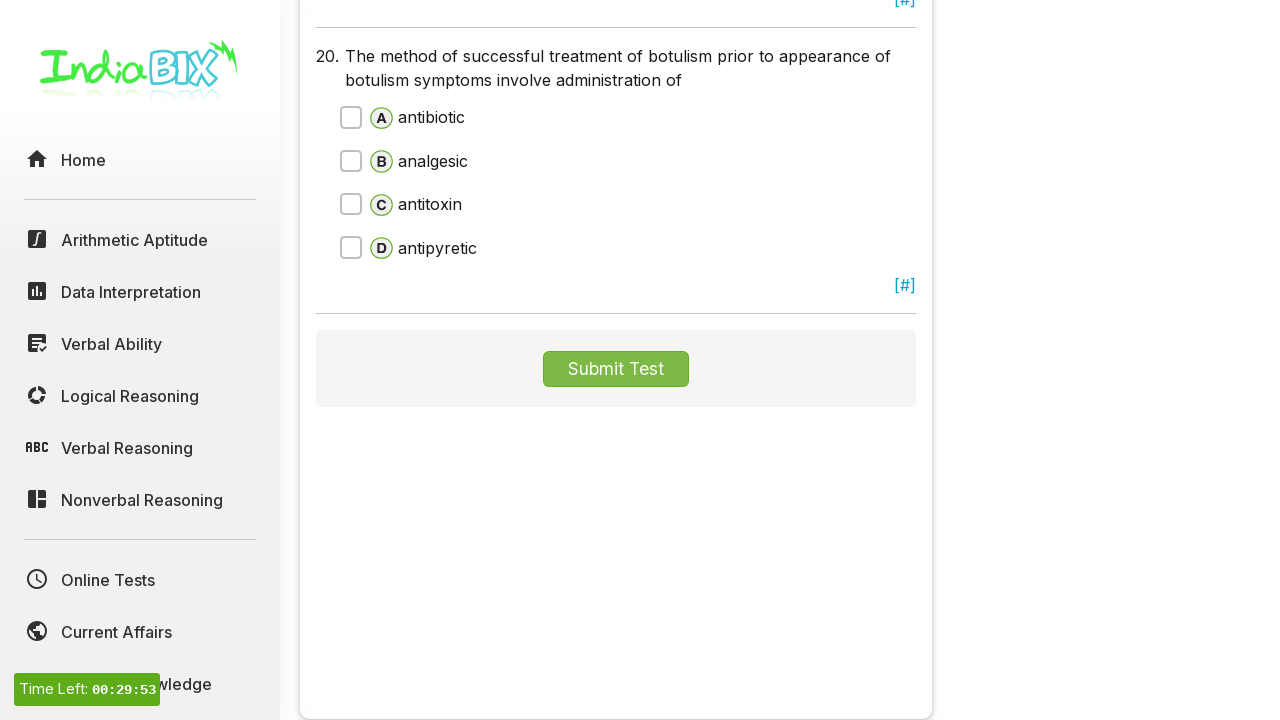